Tests JavaScript confirm alert handling by clicking a confirm button and accepting the resulting alert dialog

Starting URL: https://omayo.blogspot.com/

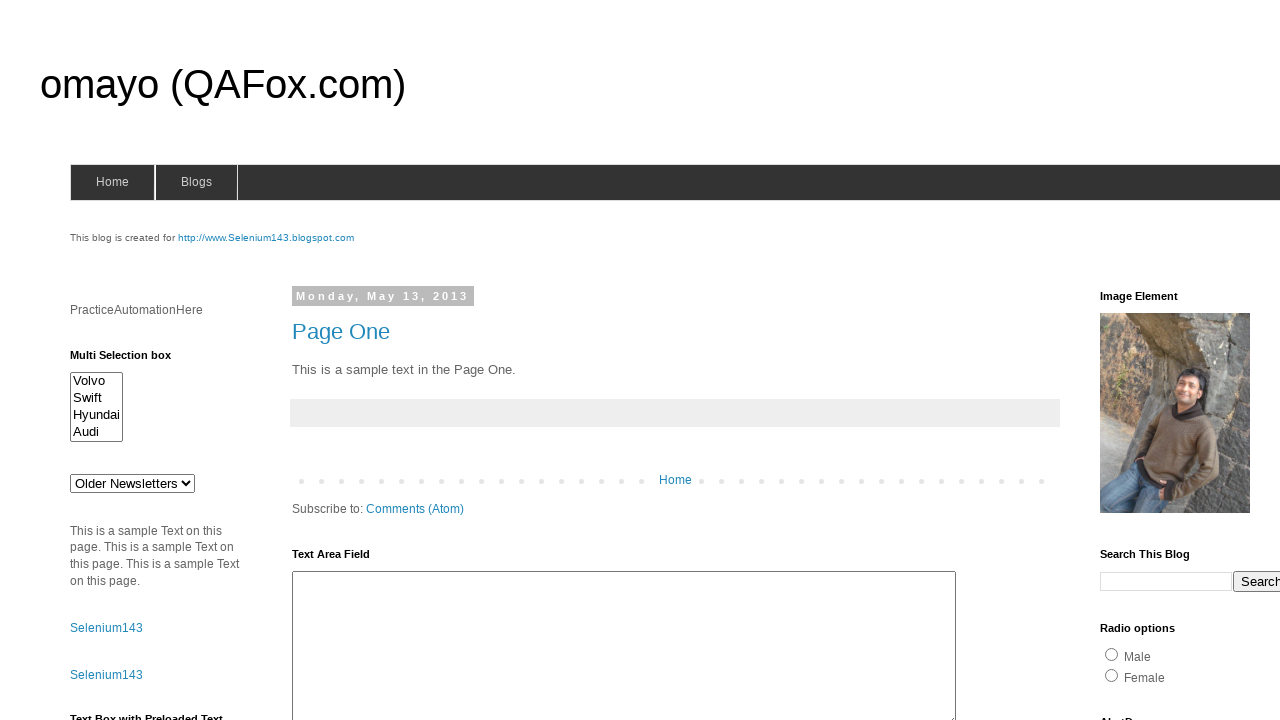

Set up dialog handler to accept confirm alerts
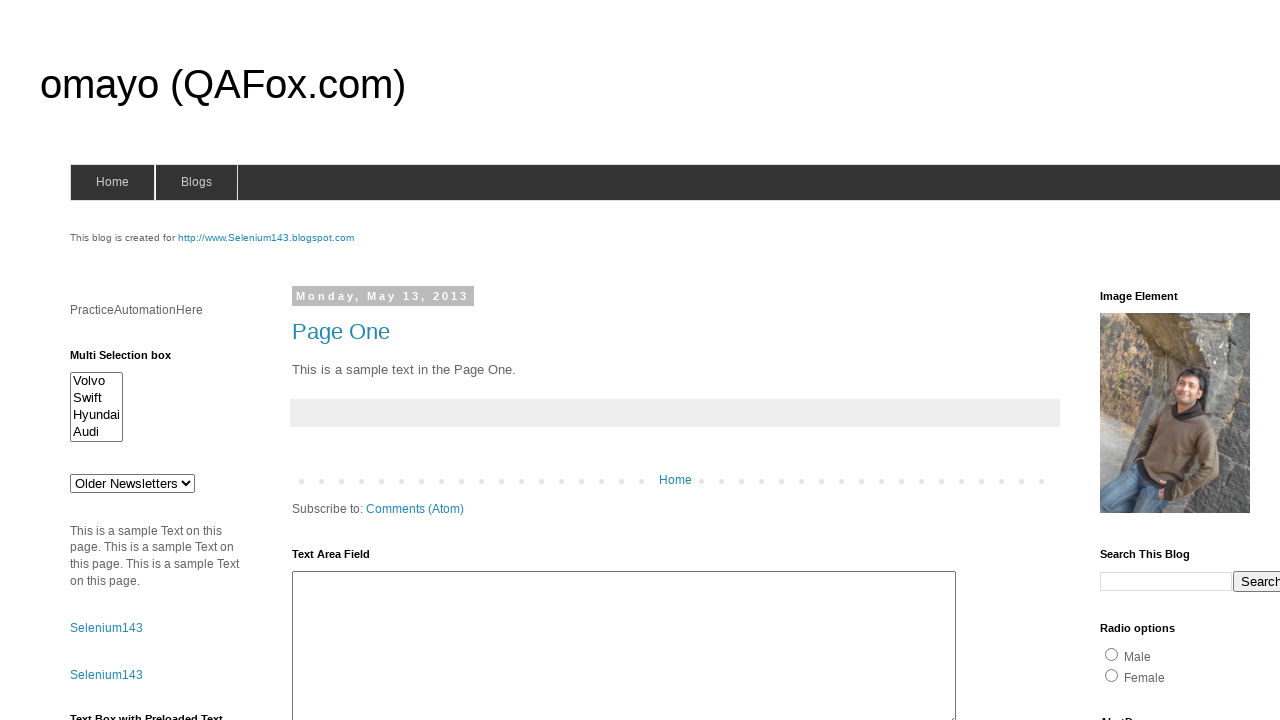

Clicked confirm button to trigger JavaScript confirm alert at (1155, 361) on input#confirm
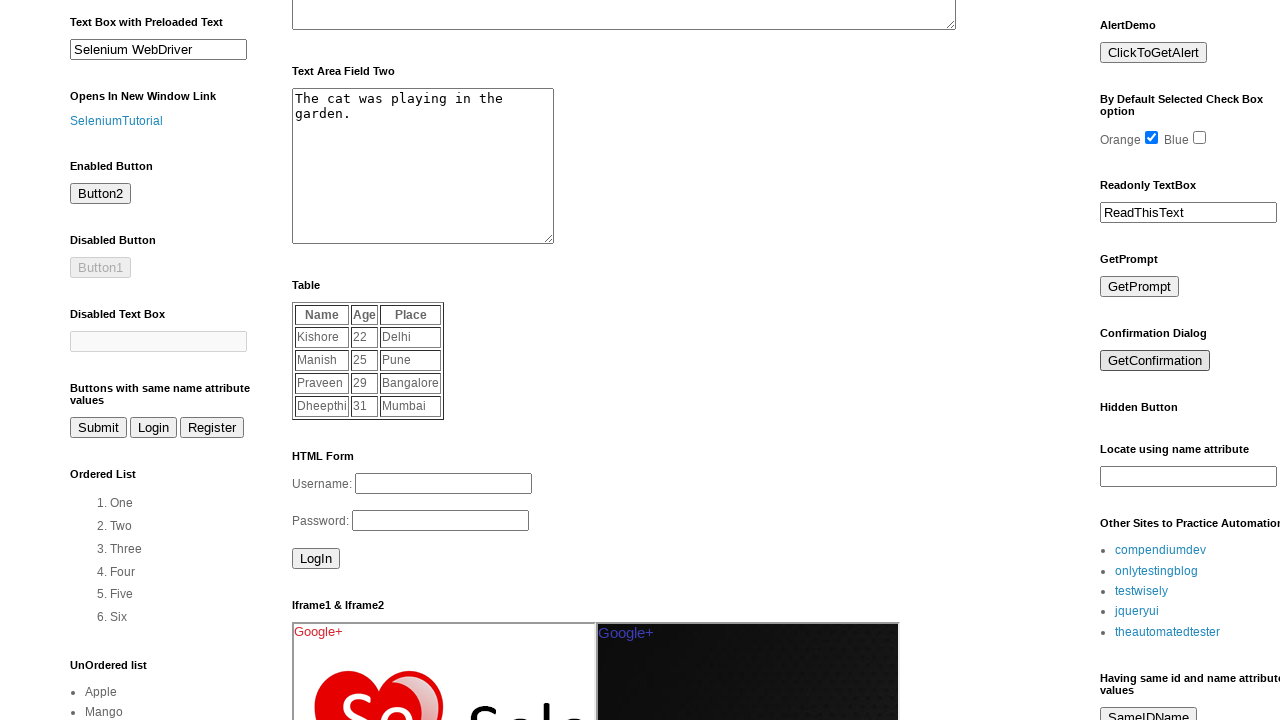

Waited for dialog to be handled
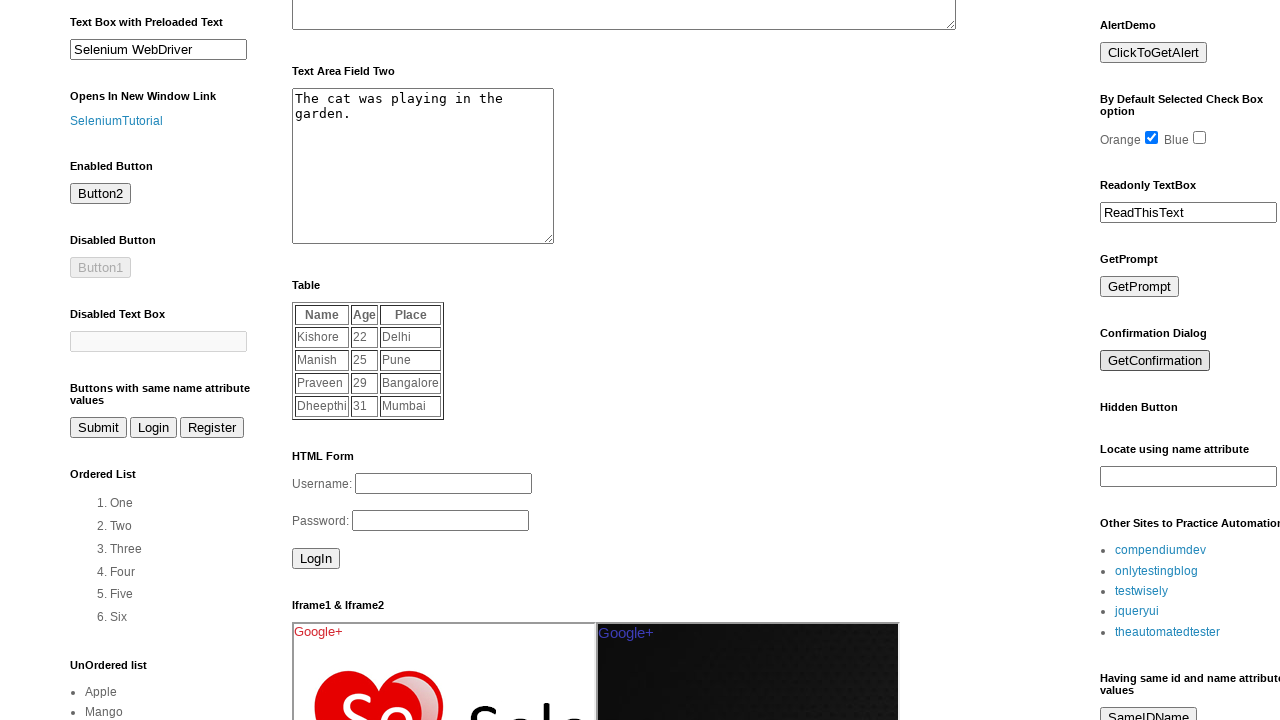

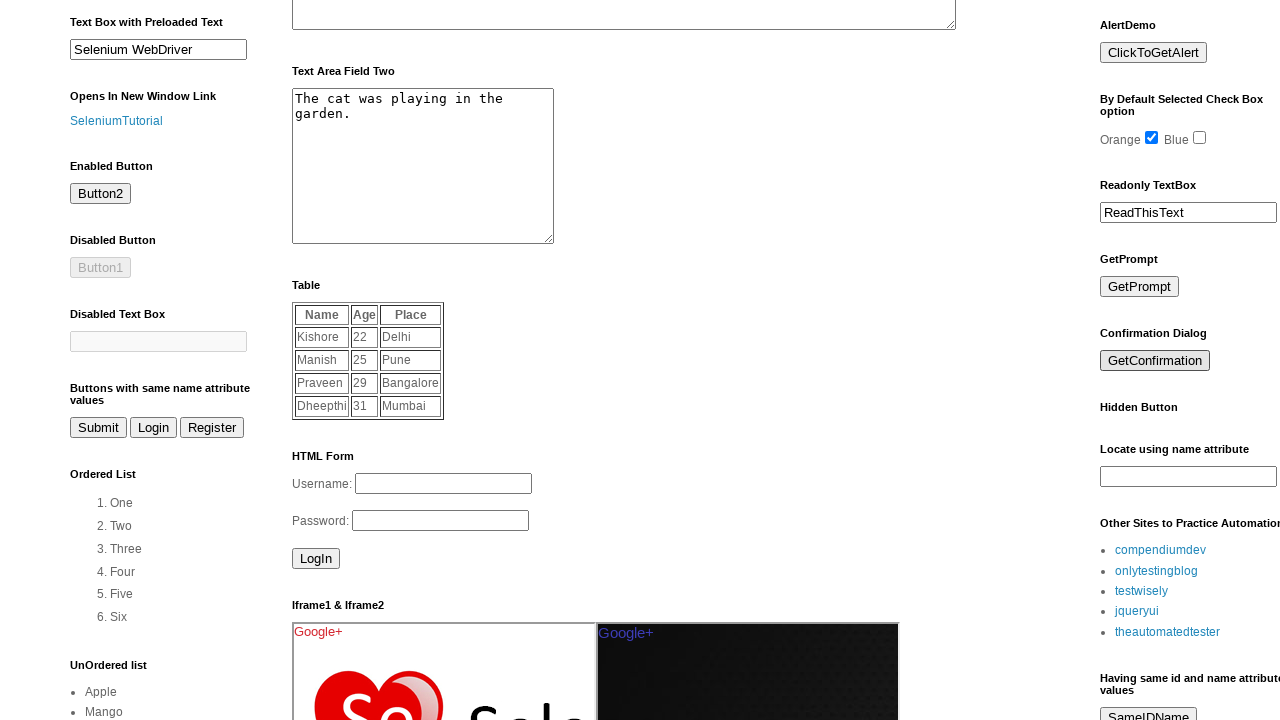